Tests the checkout process by navigating to cart and filling out the purchase order form with name, country, city, and payment details

Starting URL: https://www.demoblaze.com

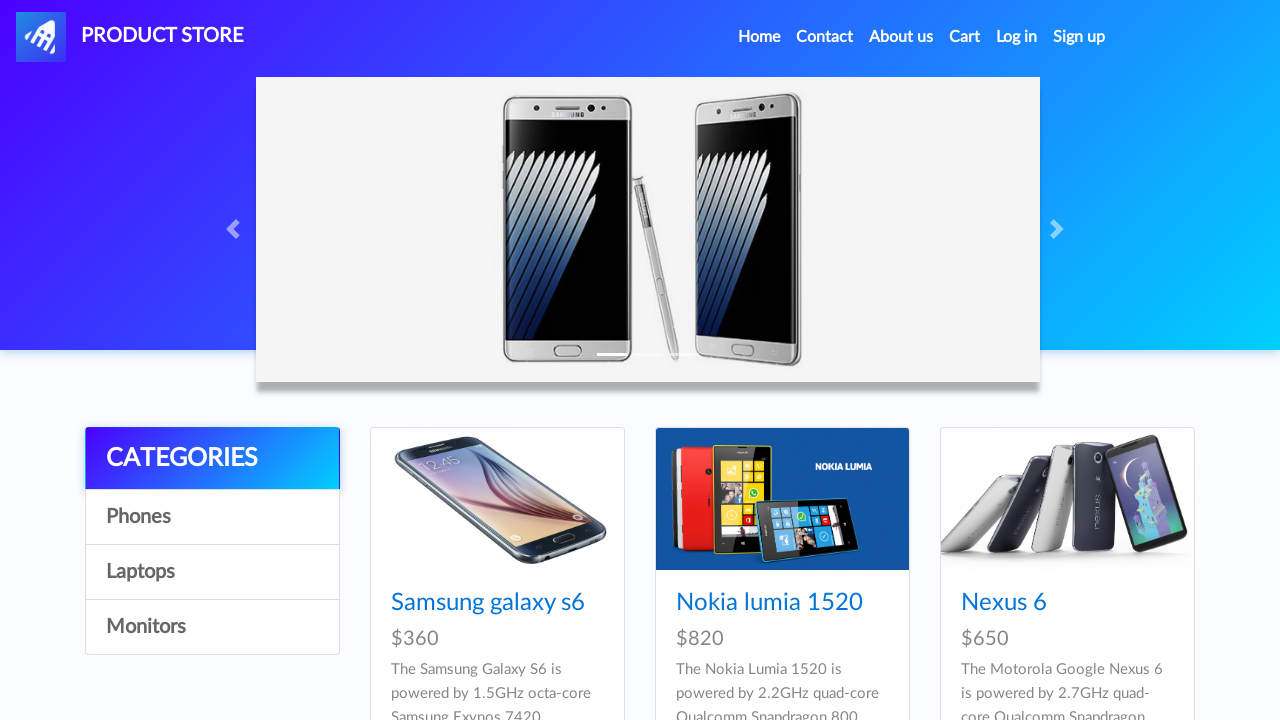

Clicked Cart link to navigate to shopping cart at (965, 37) on #cartur
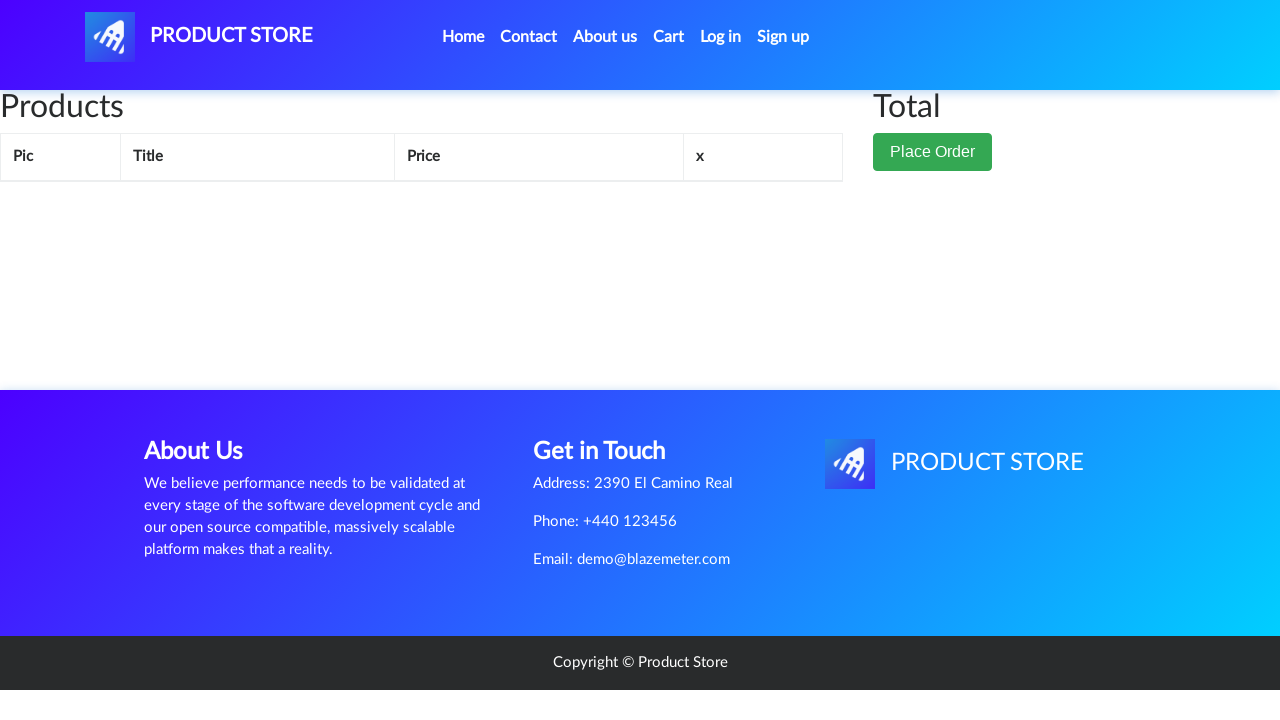

Waited for cart page to load
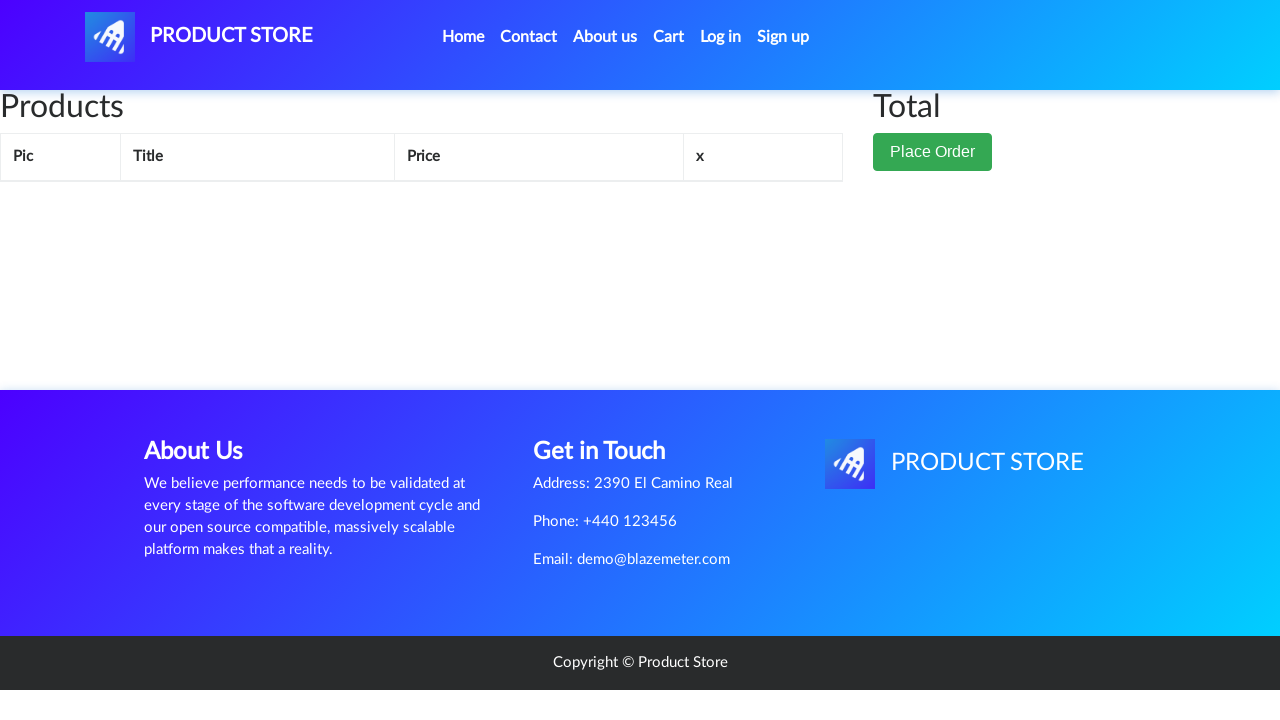

Clicked Place Order button at (933, 152) on button:has-text('Place Order')
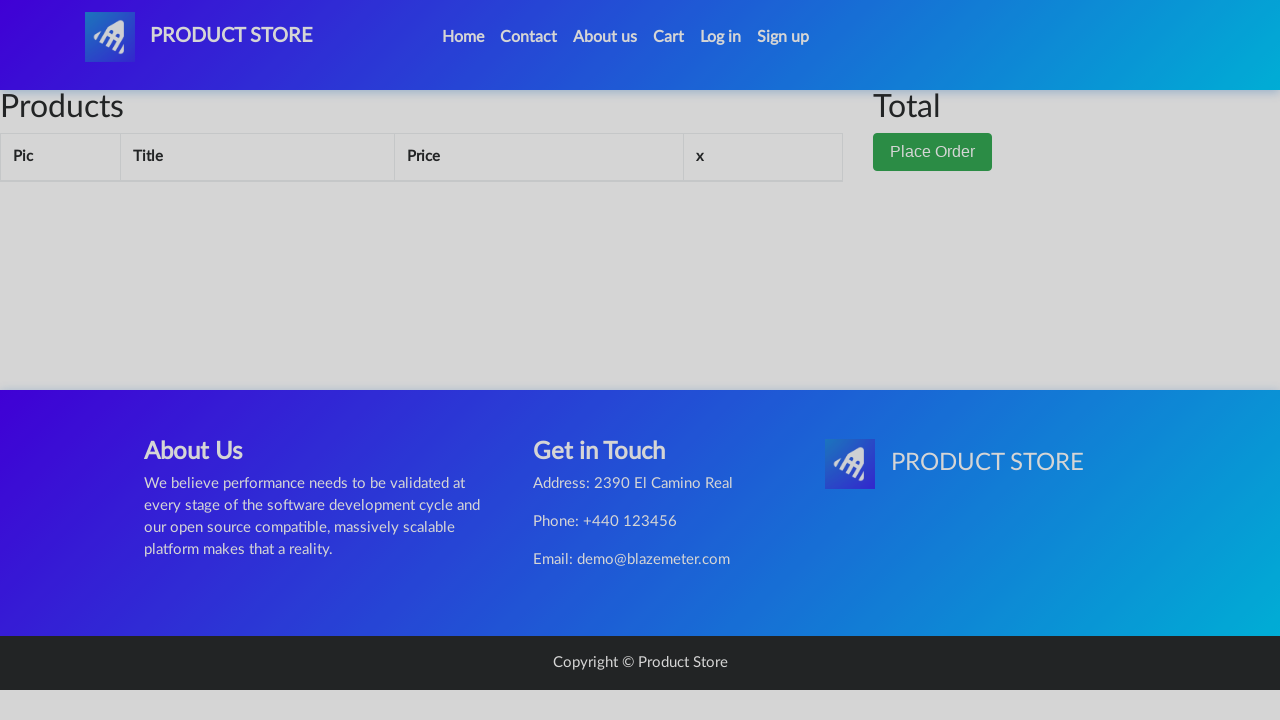

Order modal appeared
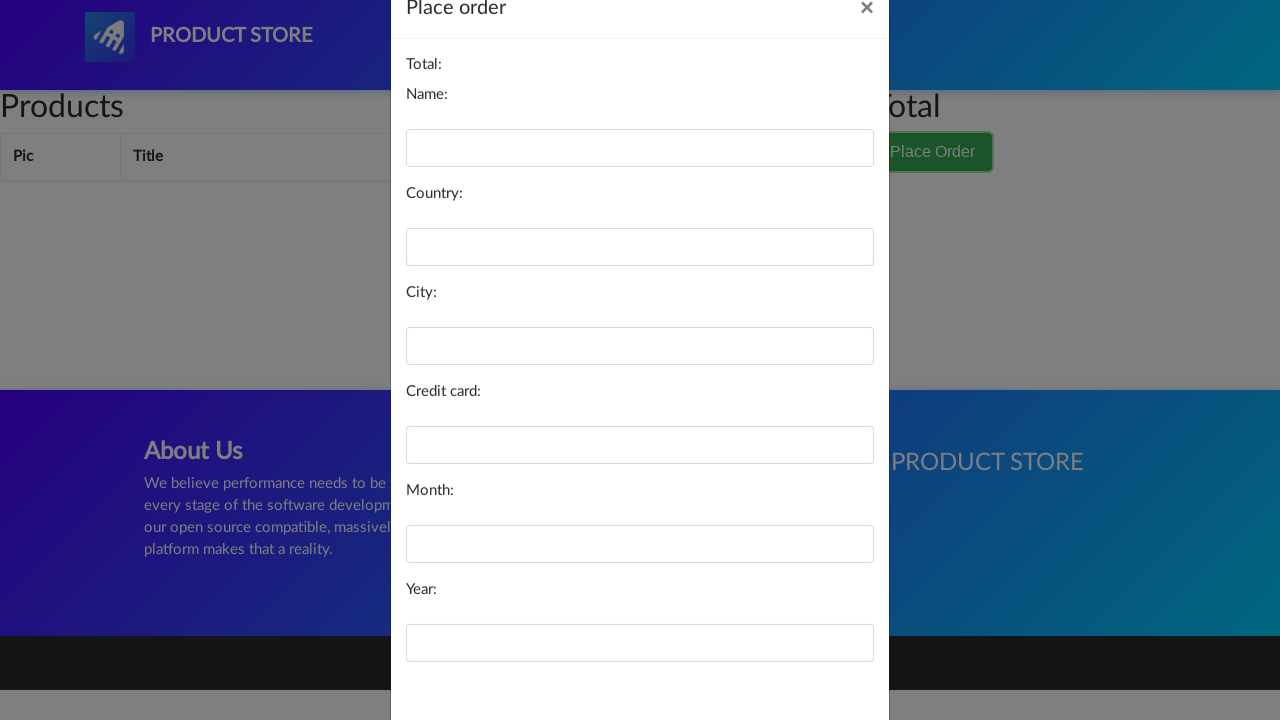

Filled name field with 'Sarah Johnson' on #name
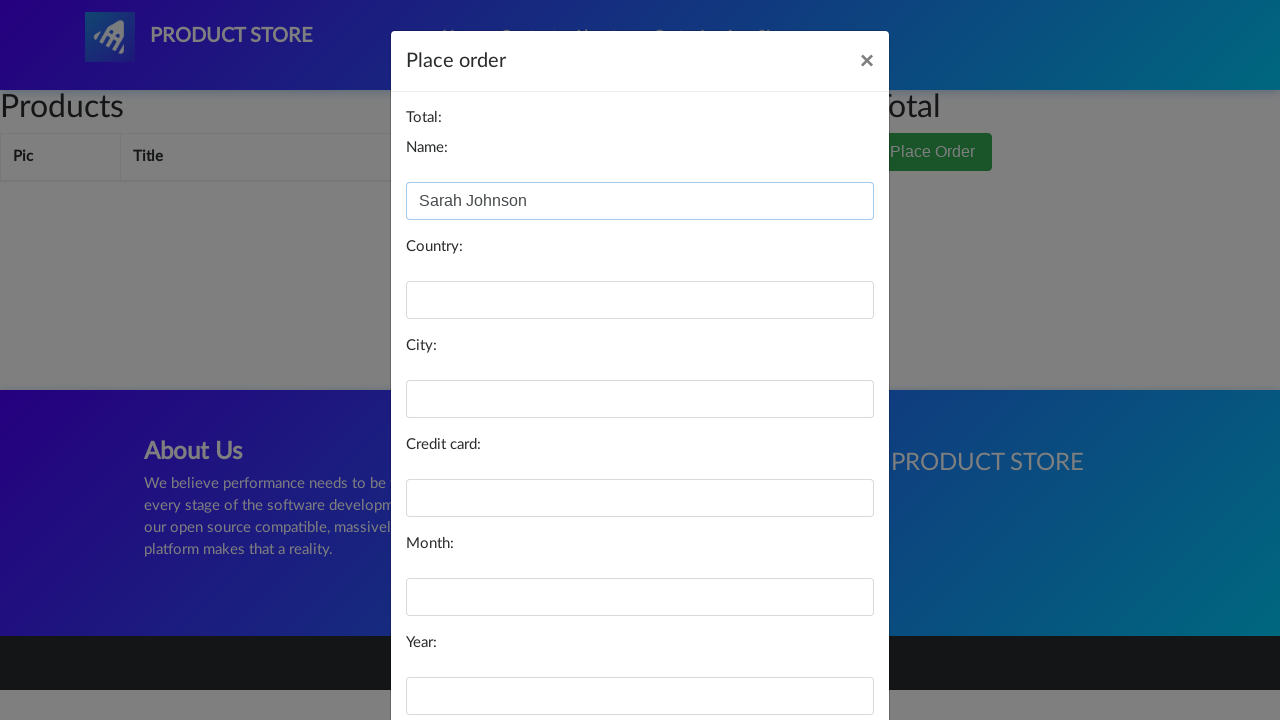

Filled country field with 'Canada' on #country
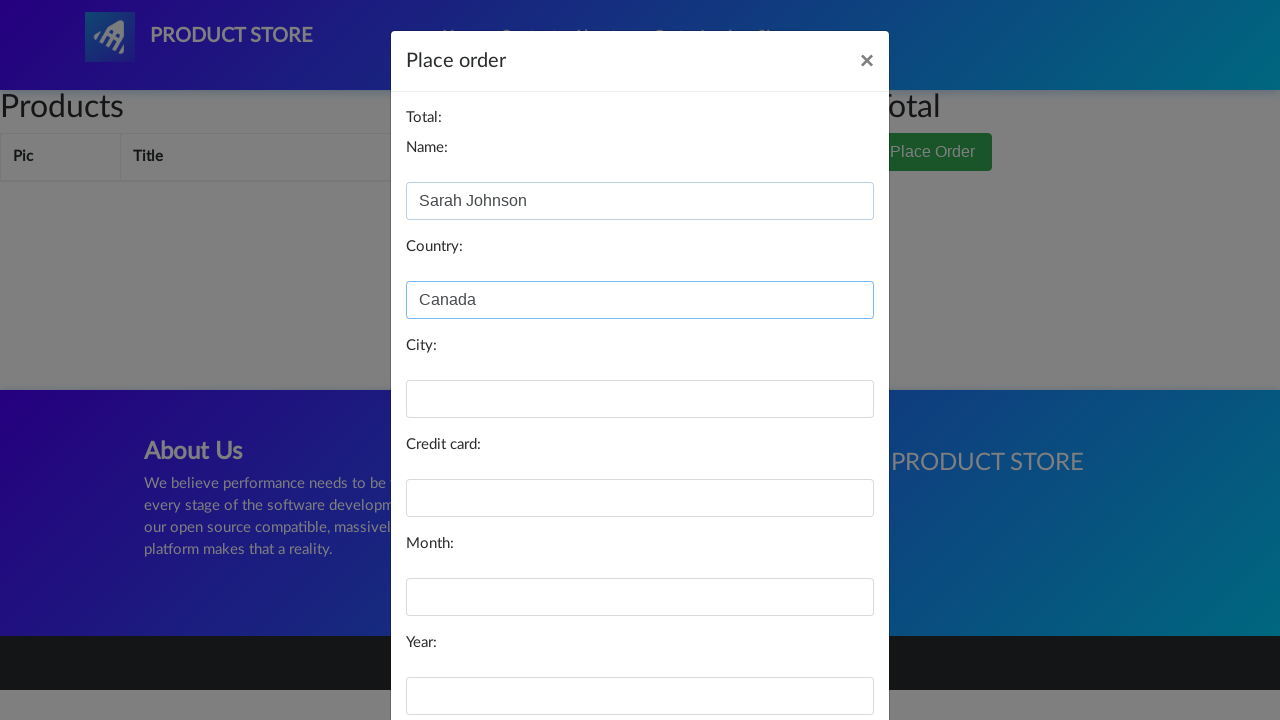

Filled city field with 'Toronto' on #city
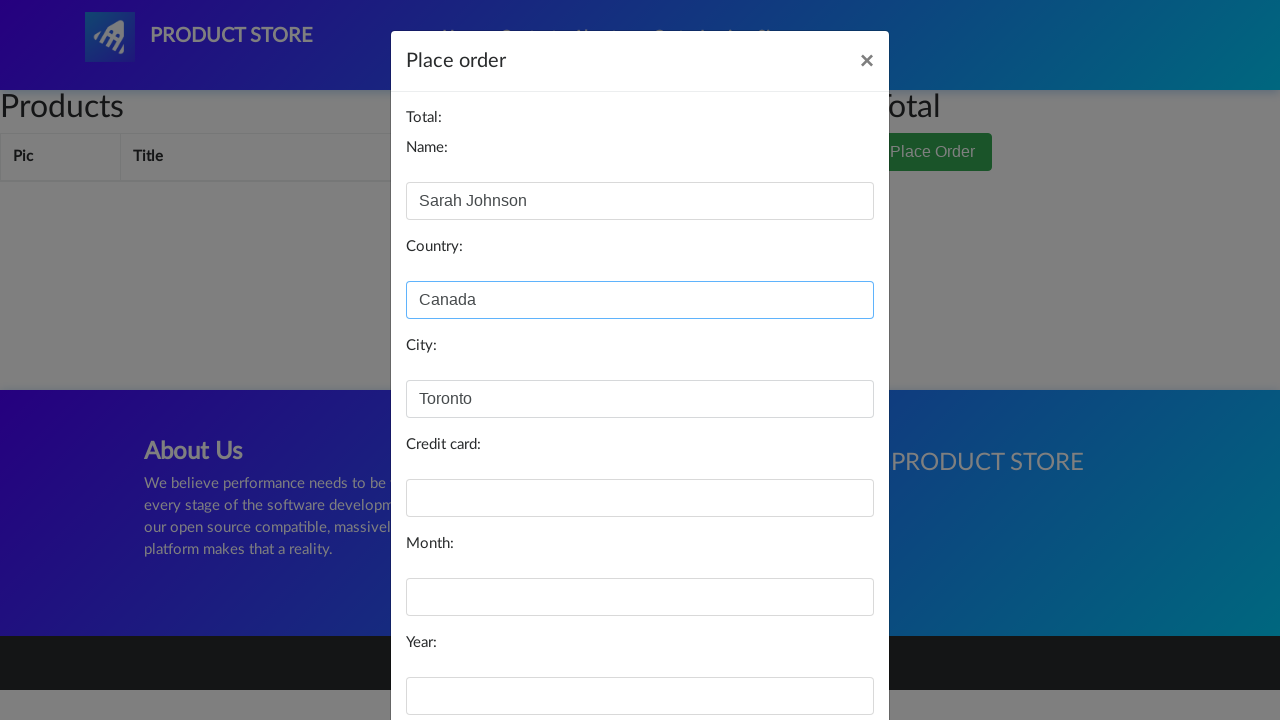

Filled card field with payment card number on #card
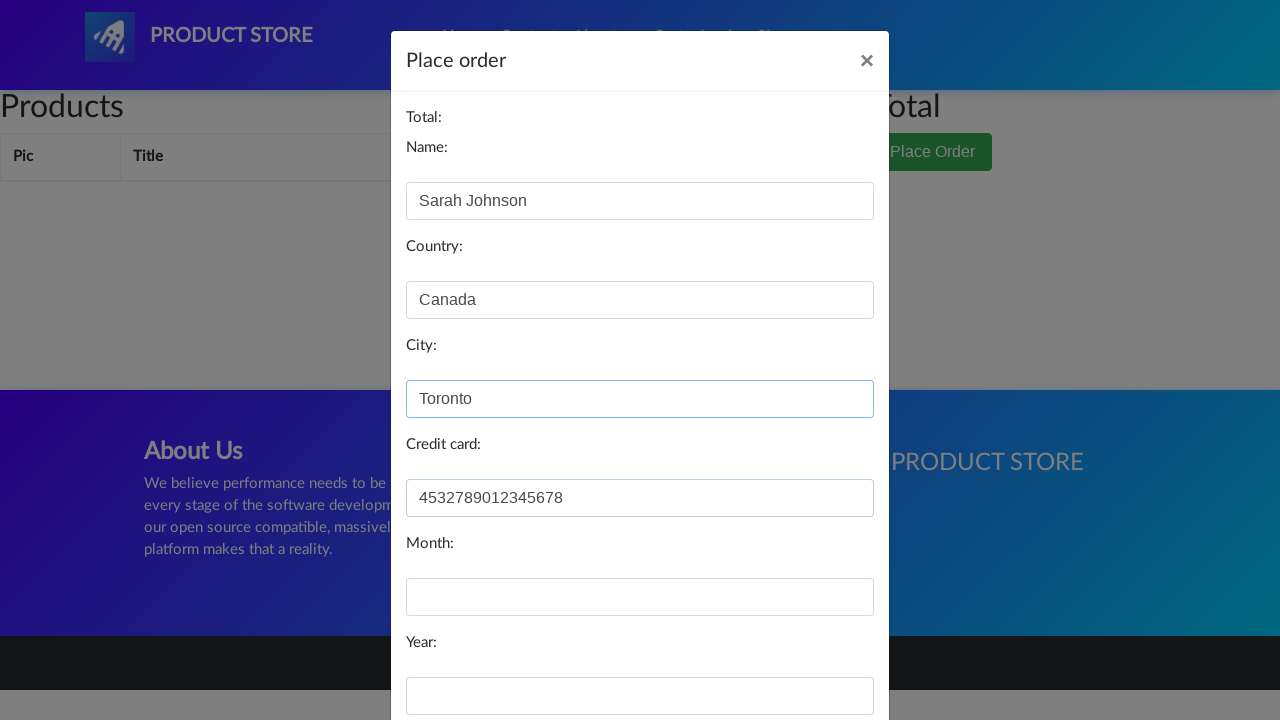

Filled month field with 'March' on #month
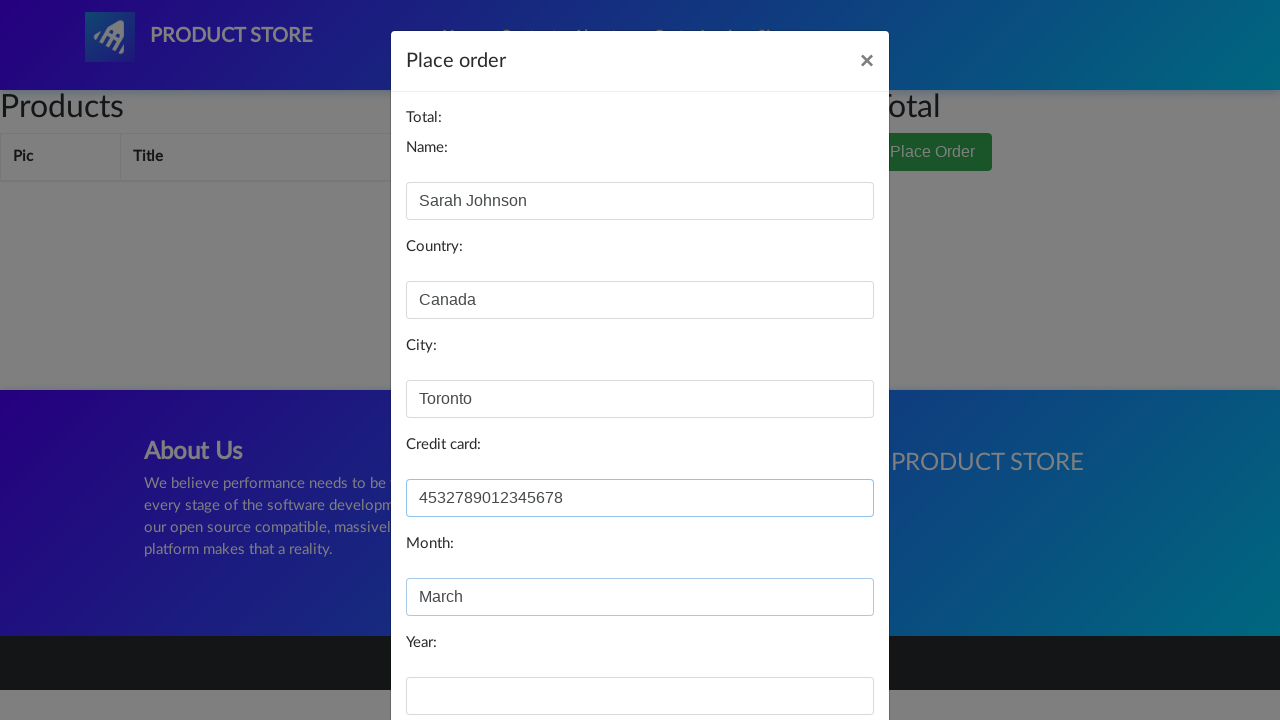

Filled year field with '2025' on #year
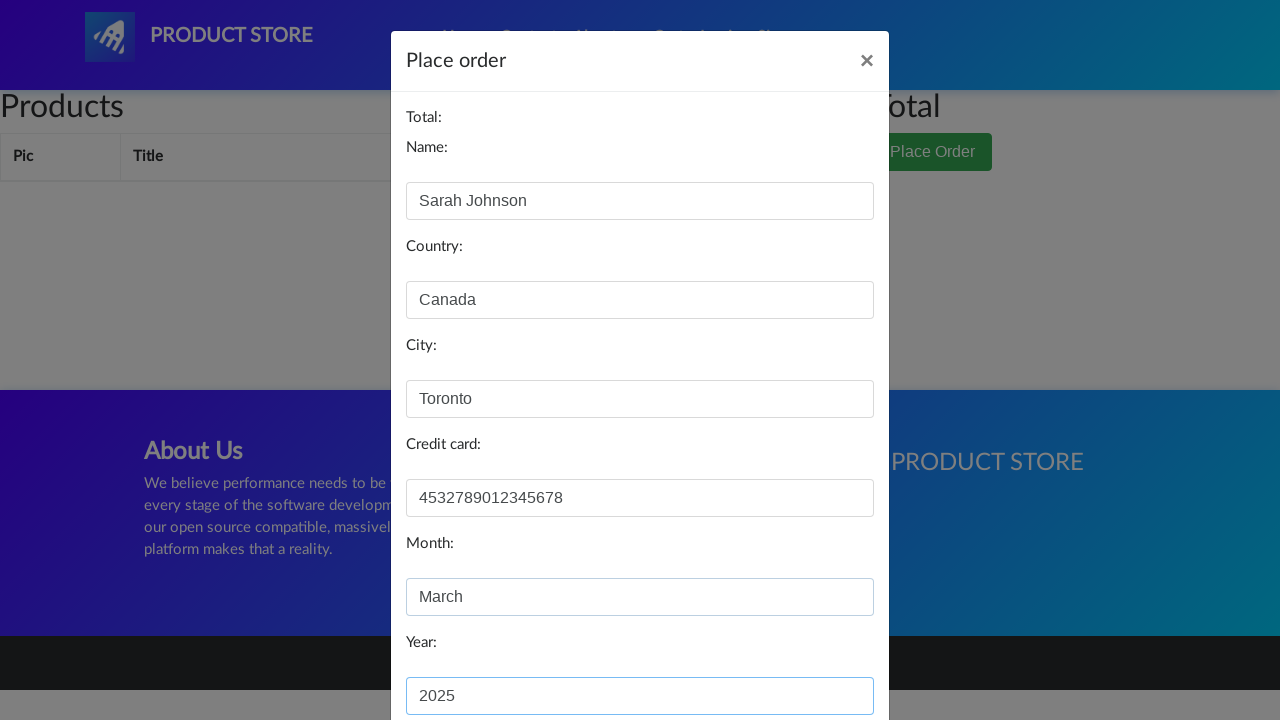

Clicked Purchase button to submit order at (823, 655) on #orderModal .modal-footer button.btn-primary
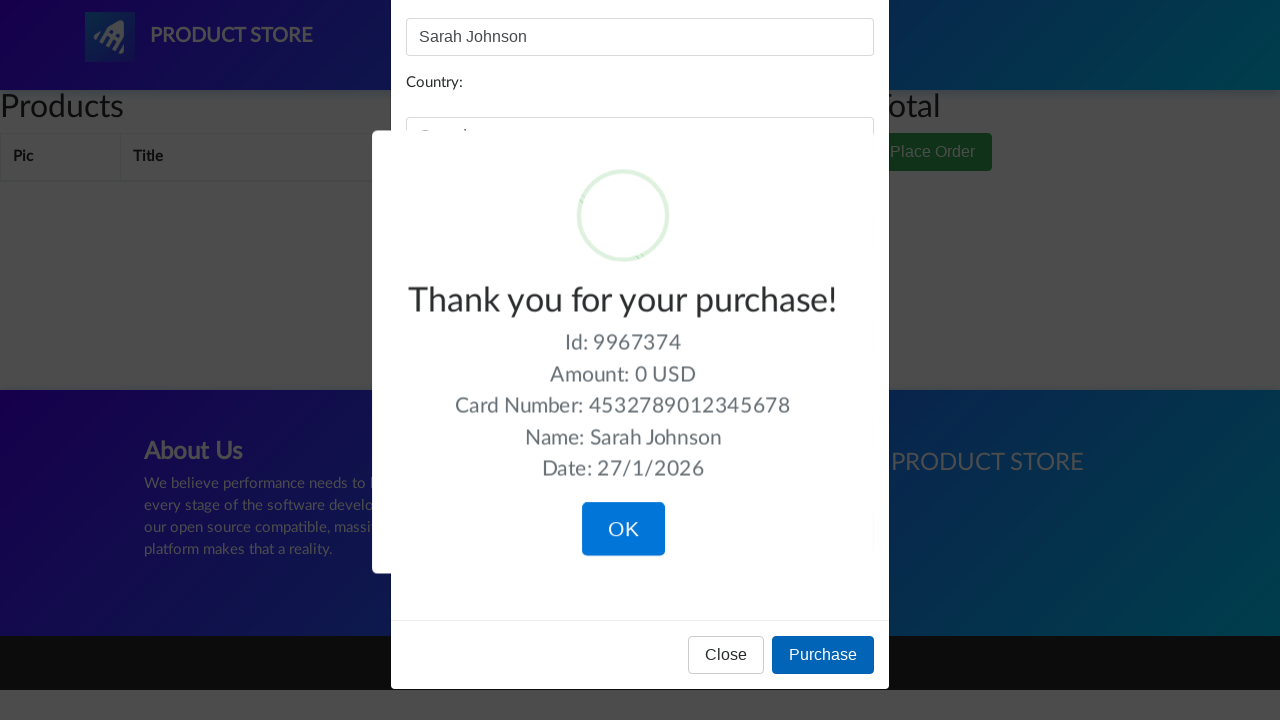

Order confirmation appeared
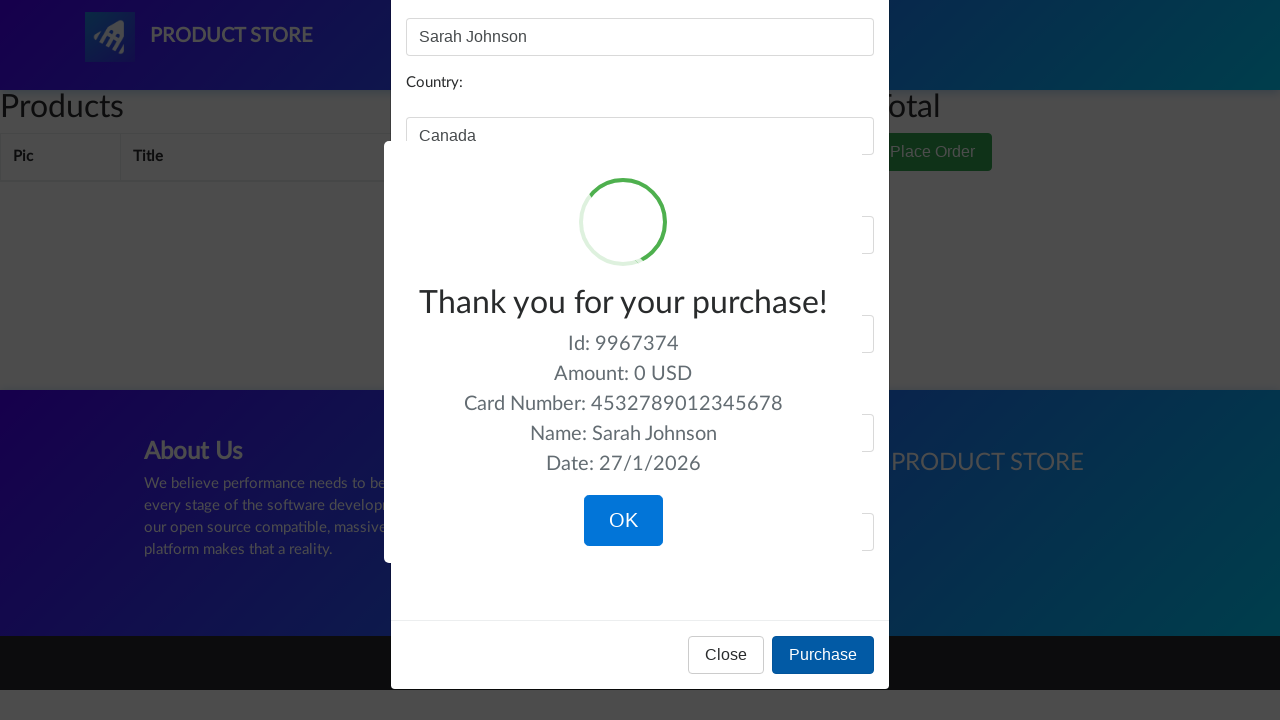

Clicked OK button to confirm purchase completion at (623, 521) on .confirm
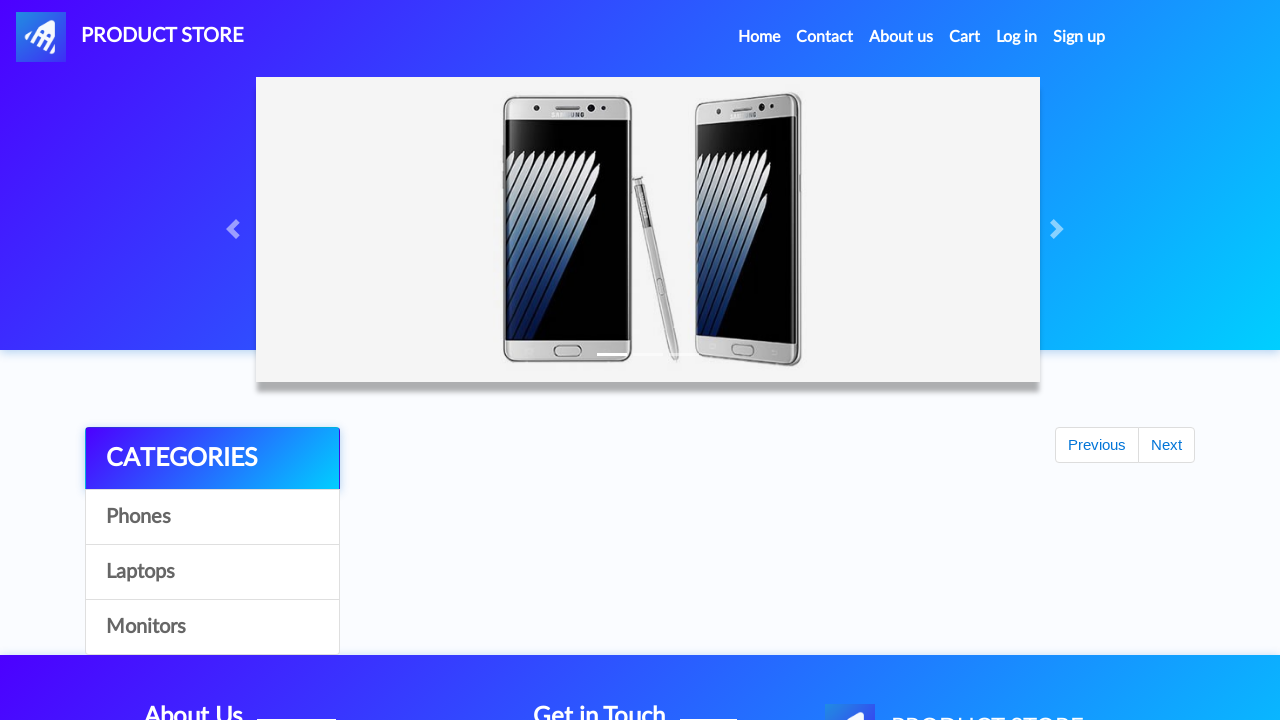

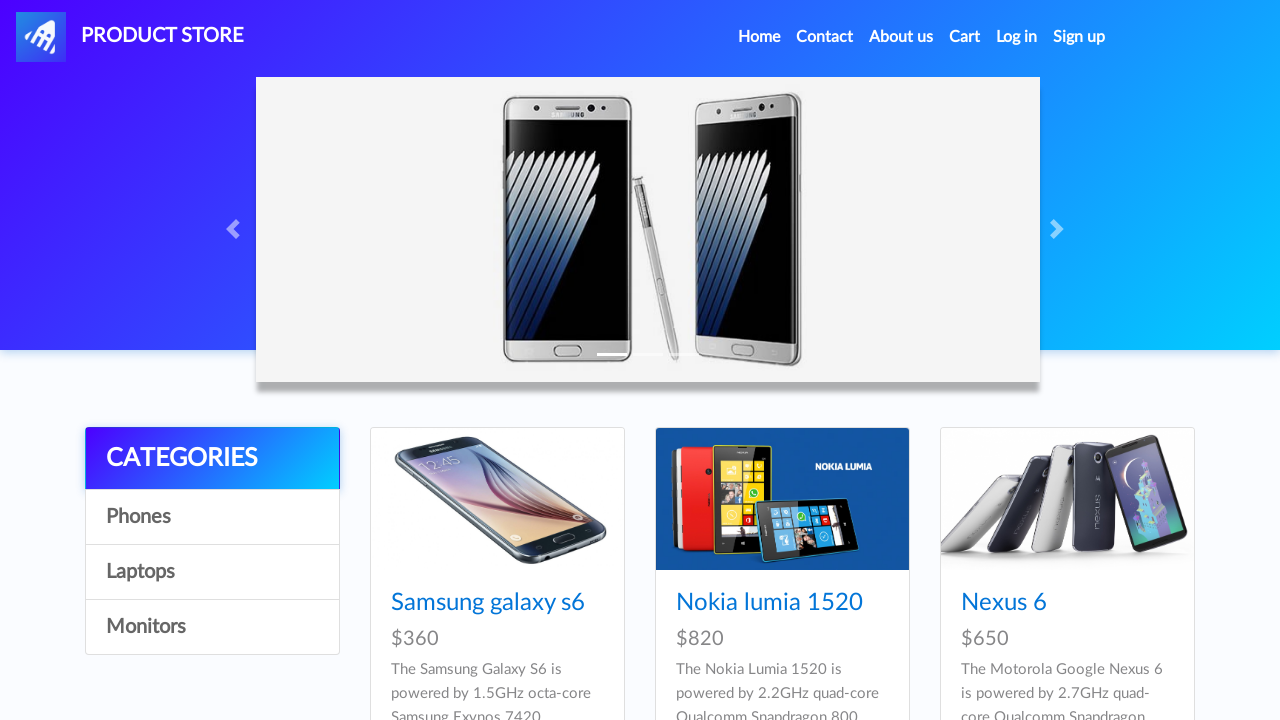